Tests keyboard actions on a number input field by entering a value and using arrow keys to increment and decrement the number

Starting URL: https://the-internet.herokuapp.com/inputs

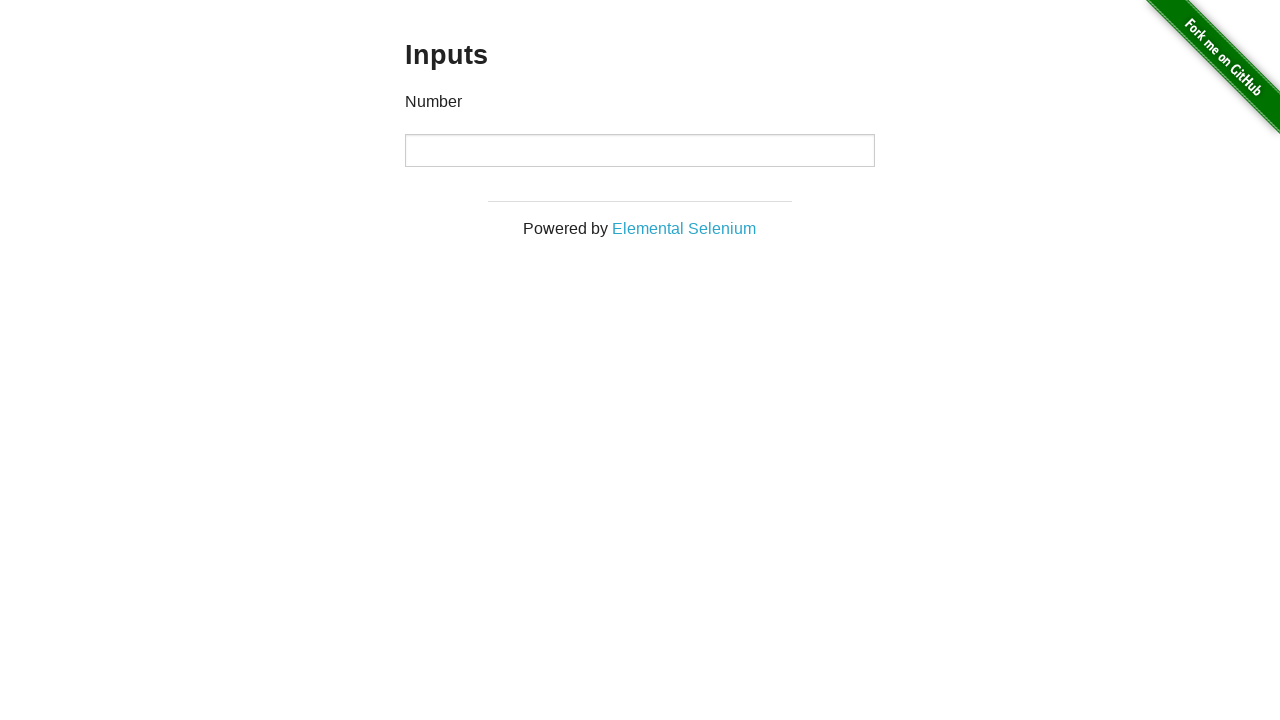

Filled number input field with value '5' on //p[text()='Number']/following::input
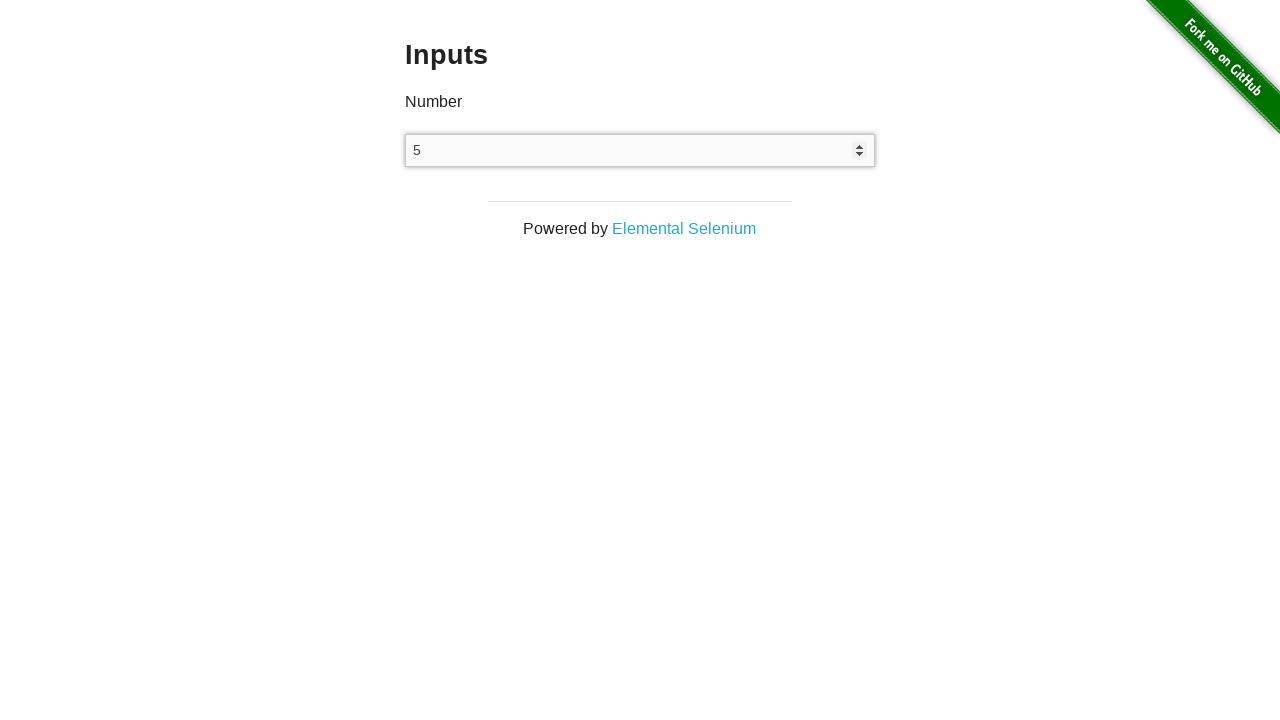

Clicked on number input field to focus at (640, 150) on xpath=//p[text()='Number']/following::input
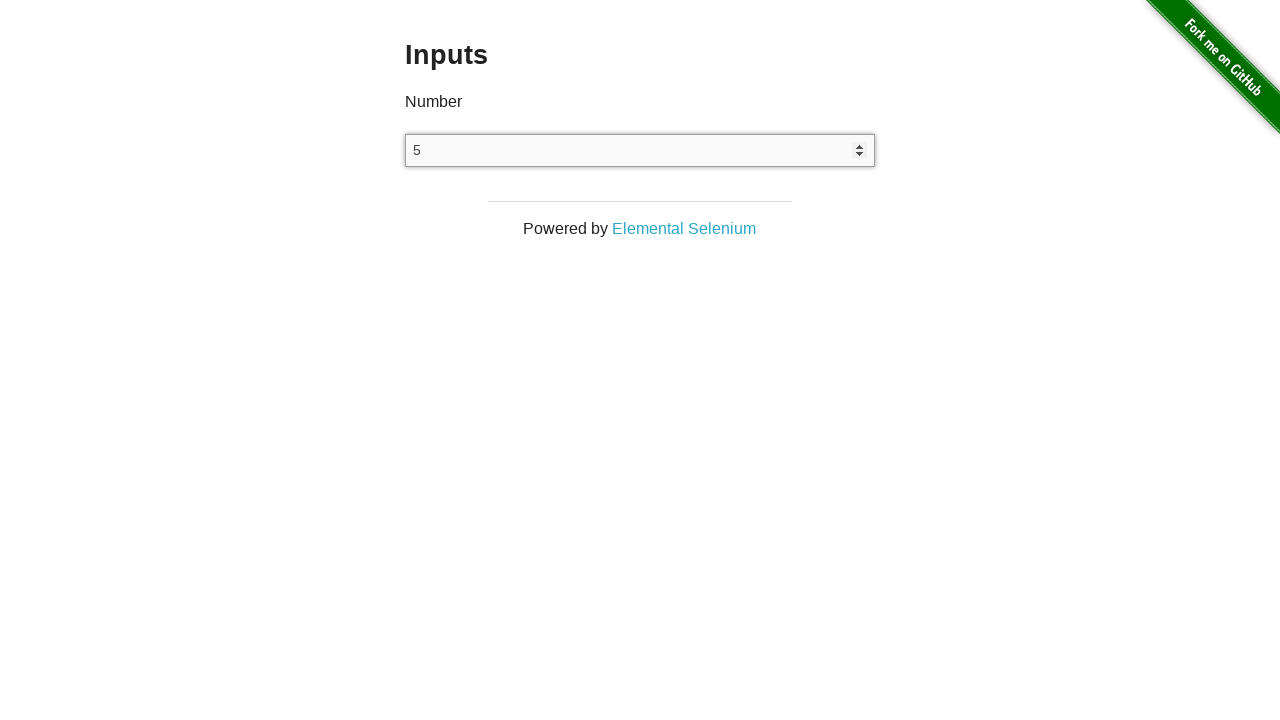

Pressed ArrowUp key to increment number value
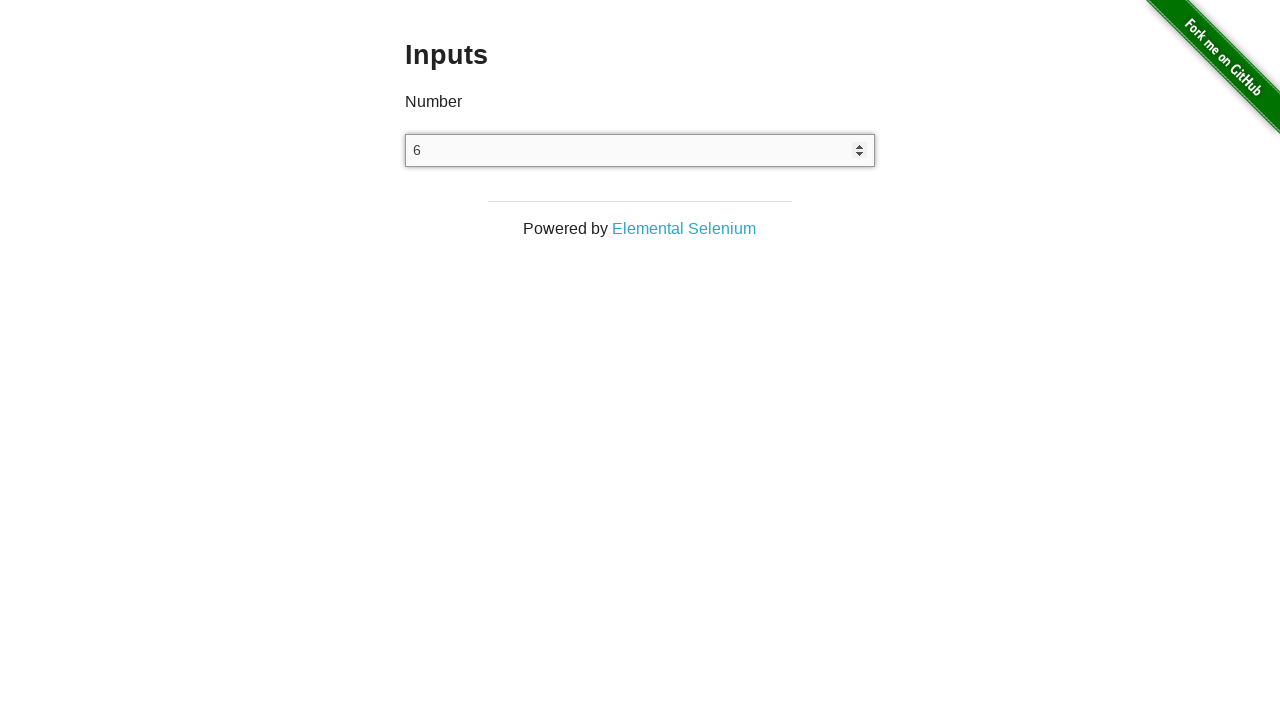

Pressed ArrowDown key to decrement number value
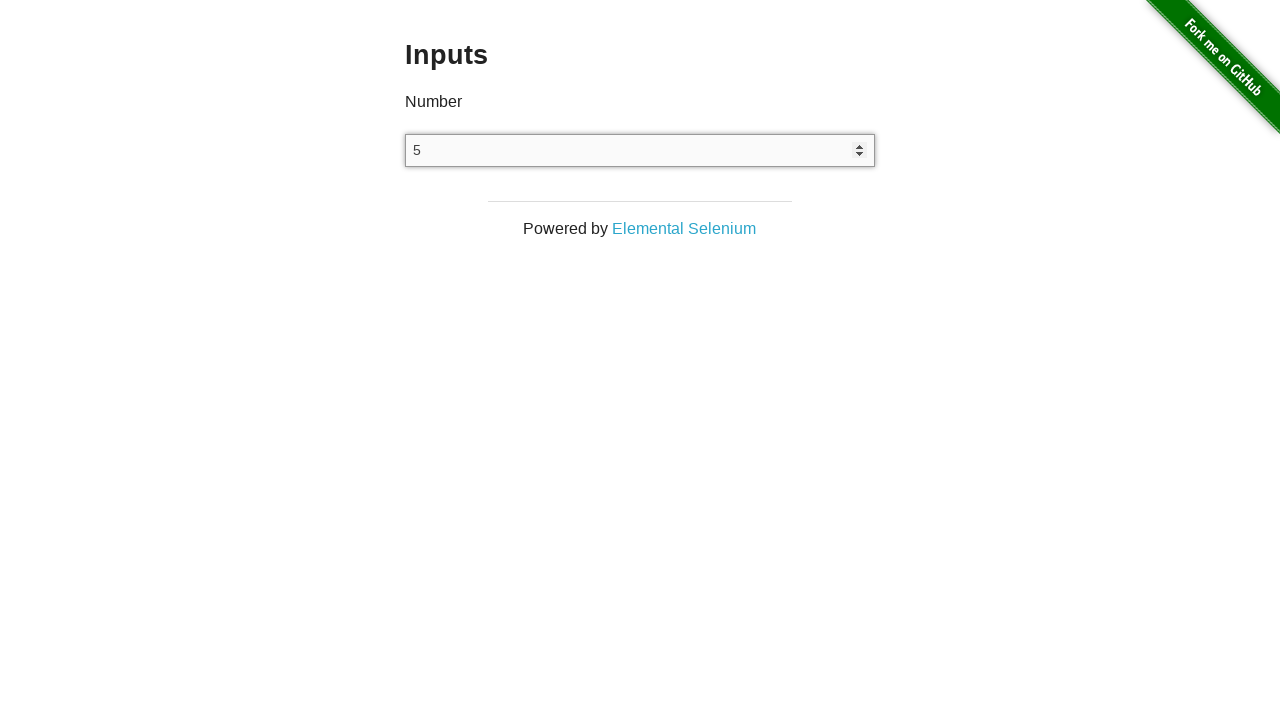

Pressed ArrowRight key
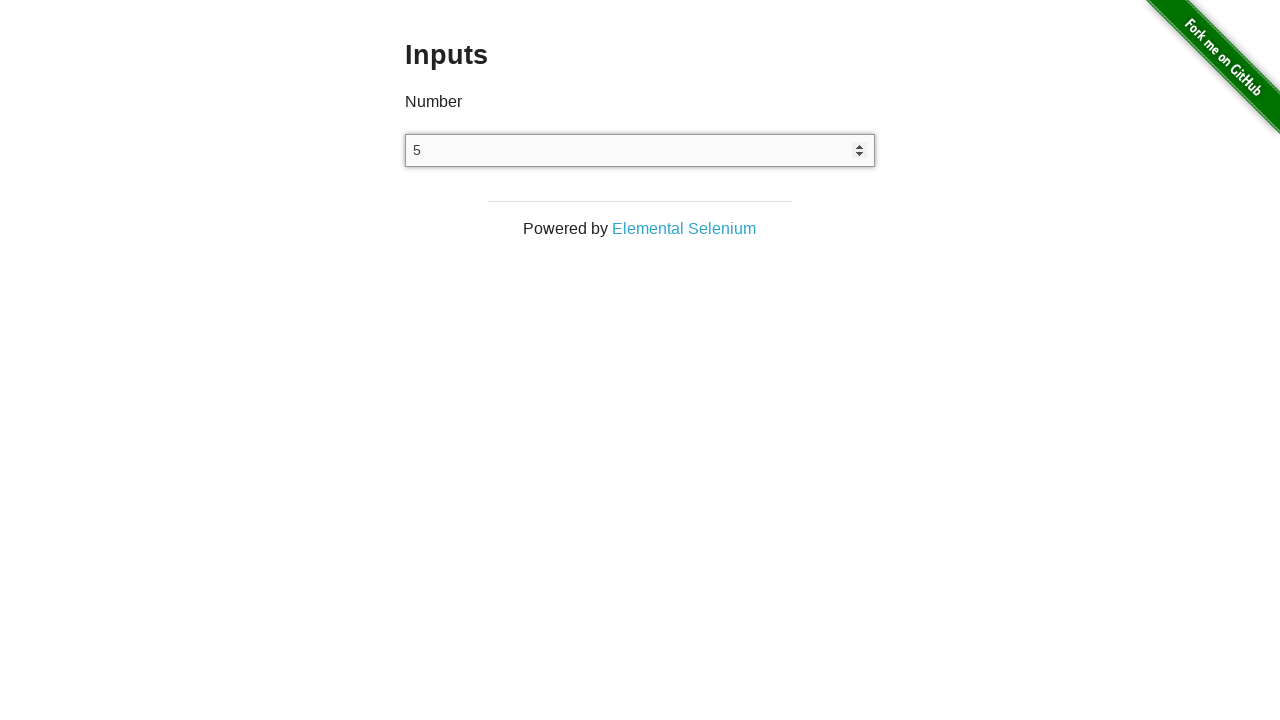

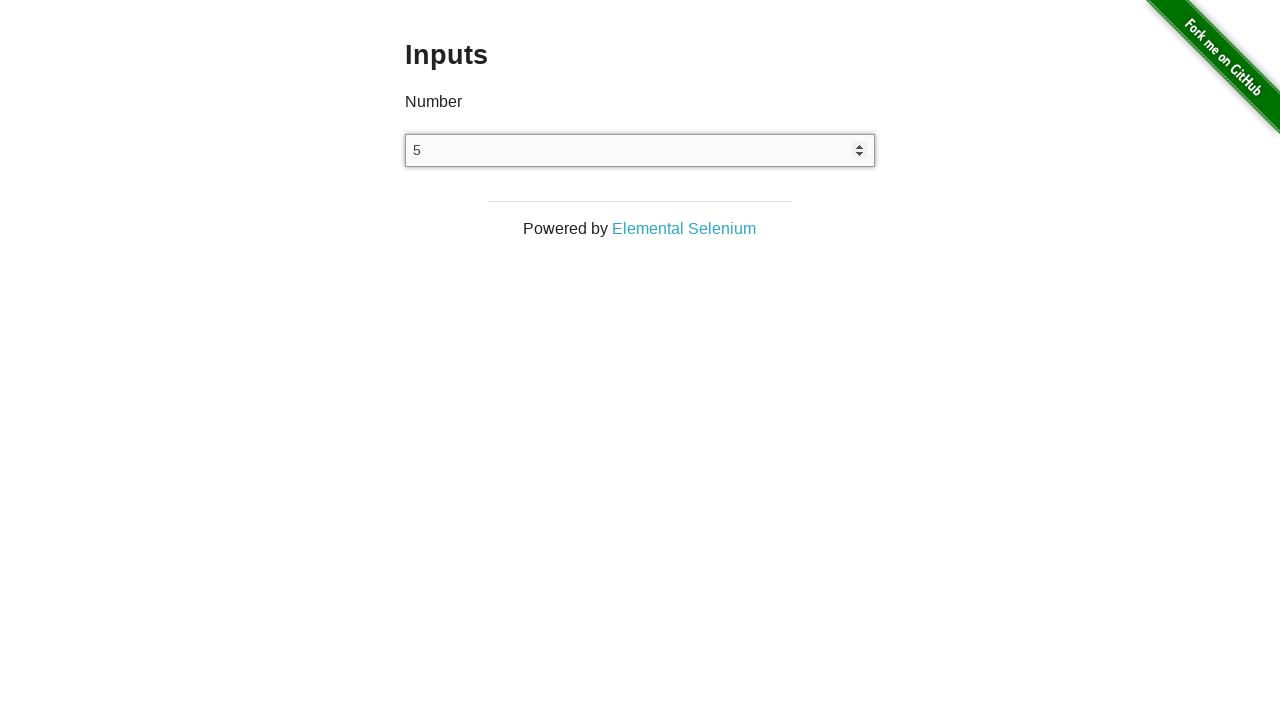